Scrolls to a specific table element on the page to bring it into view

Starting URL: https://the-internet.herokuapp.com/large

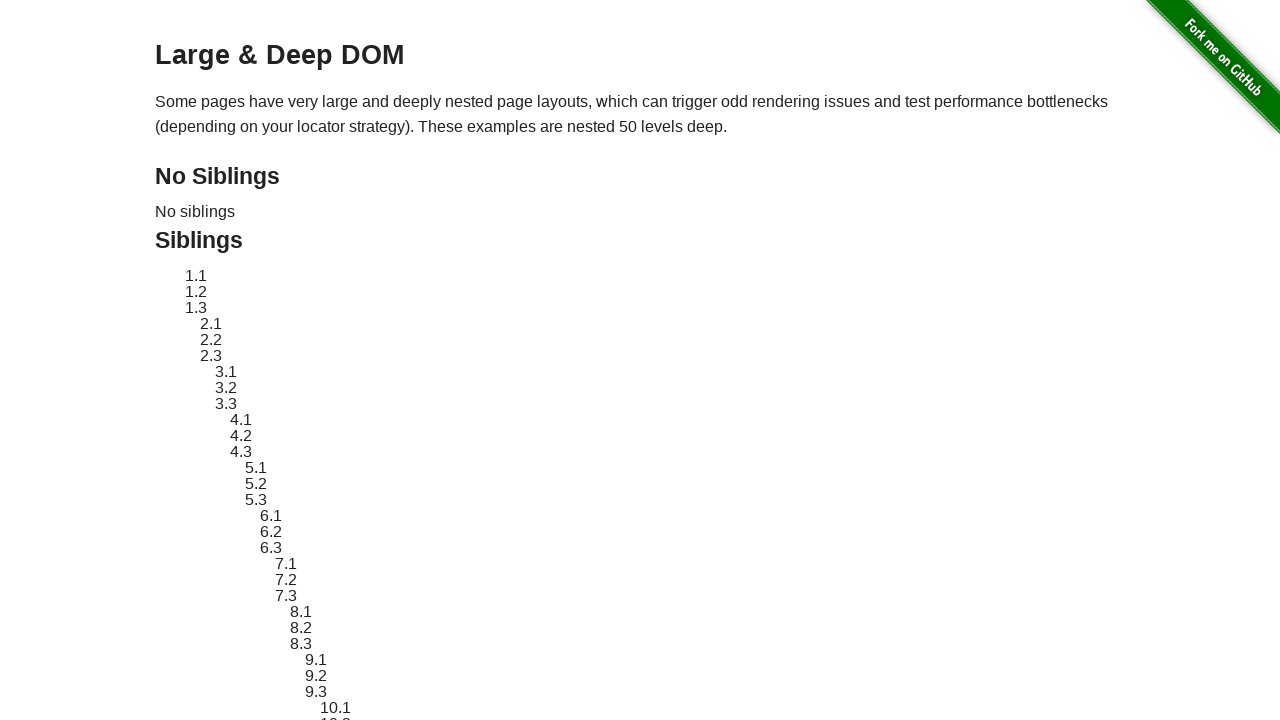

Navigated to the large table page
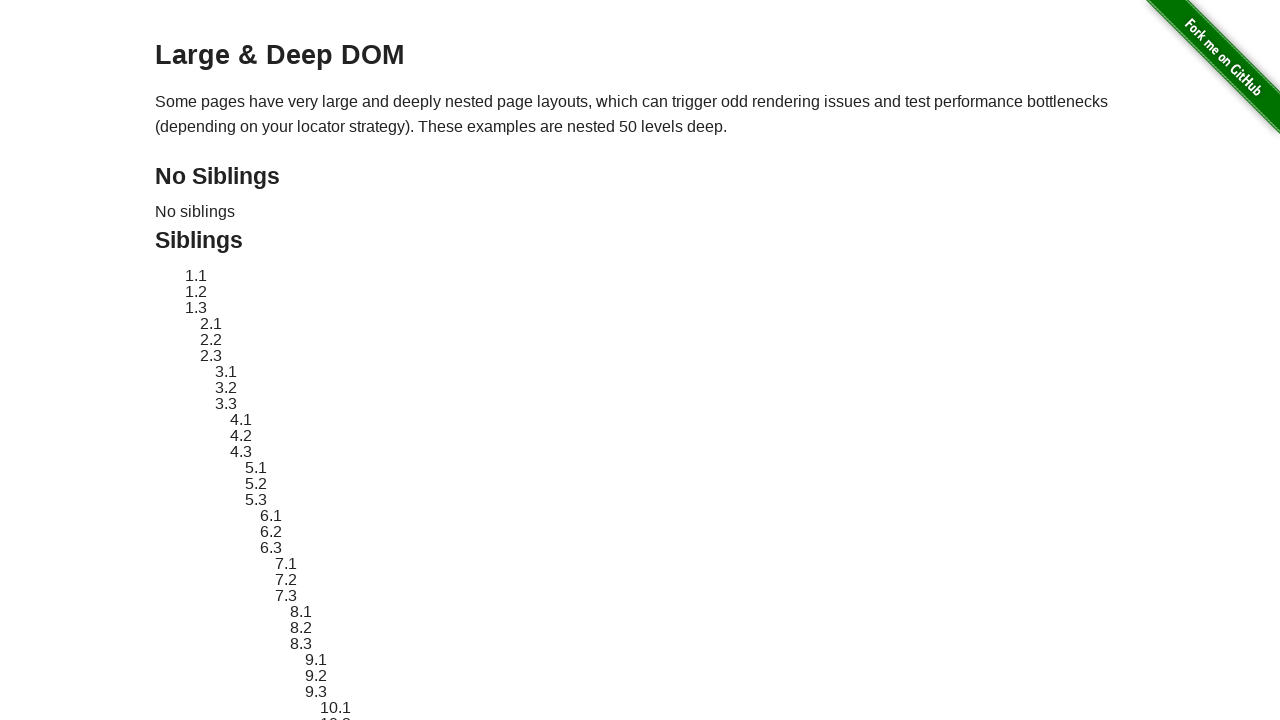

Located the large table element
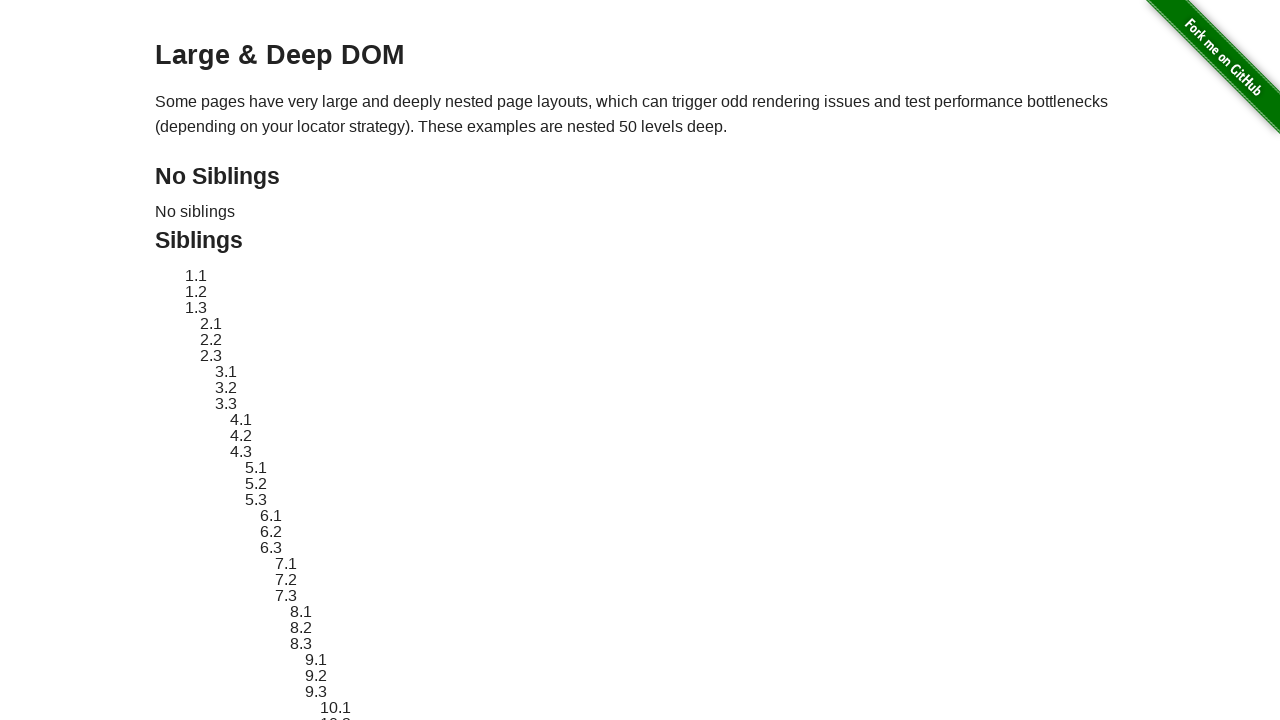

Scrolled to bring the table into view
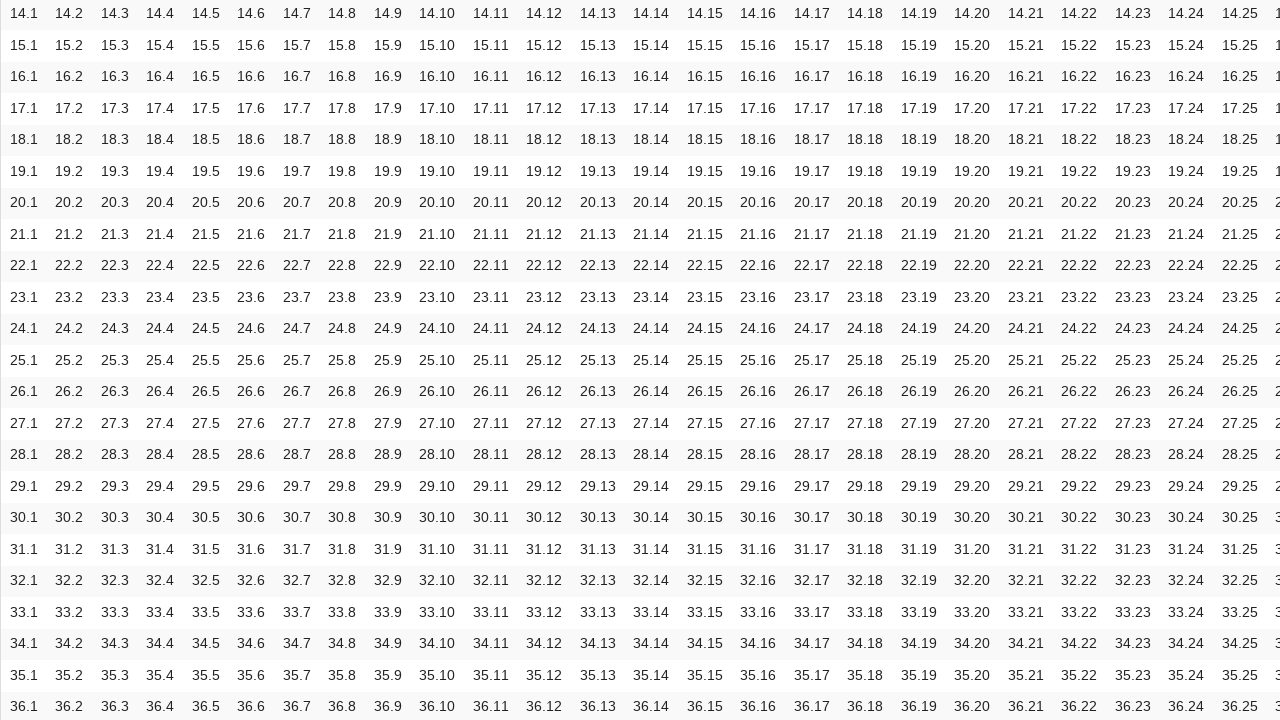

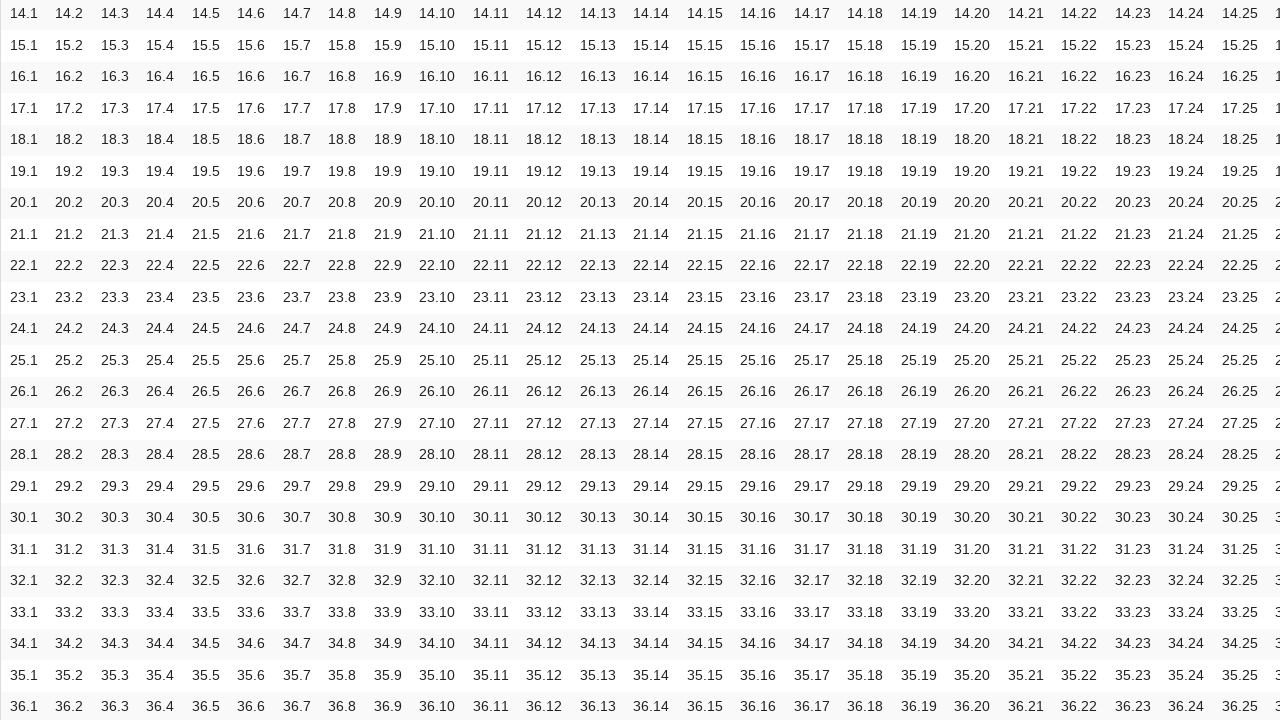